Tests that the Projects menu is displayed in the top menu bar and clicks on it if visible

Starting URL: https://www.redmine.org/

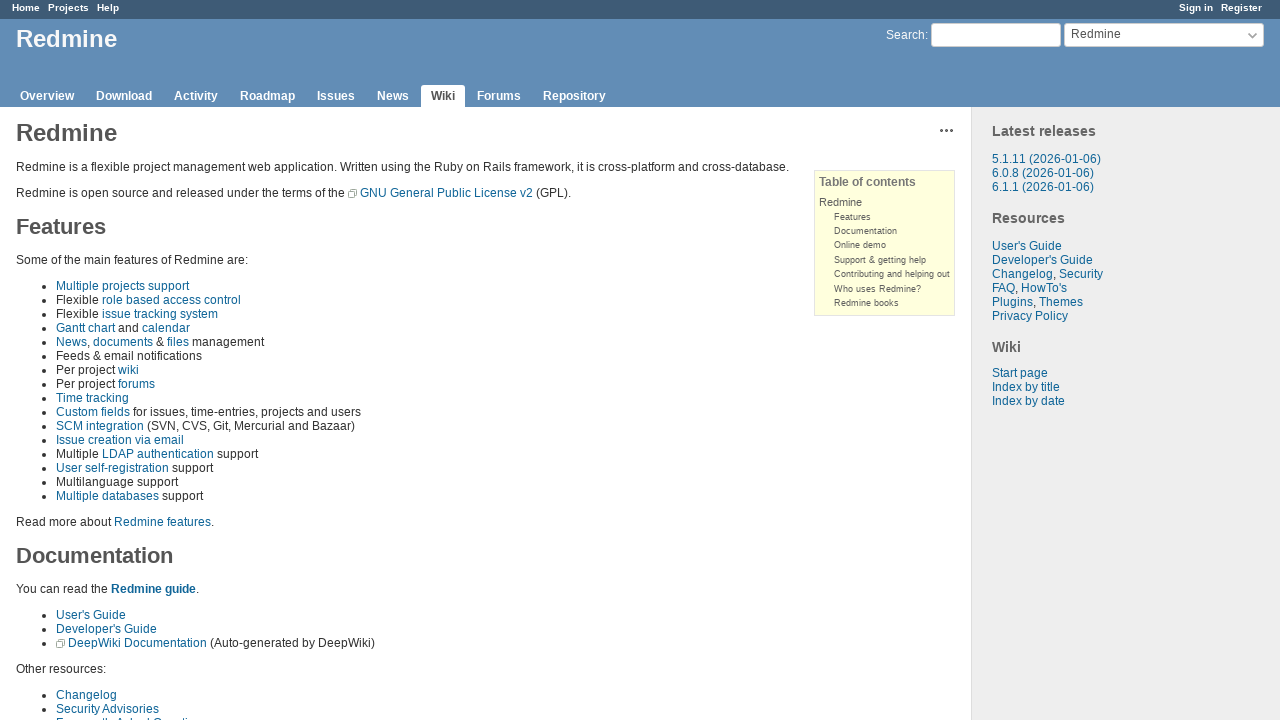

Navigated to https://www.redmine.org/
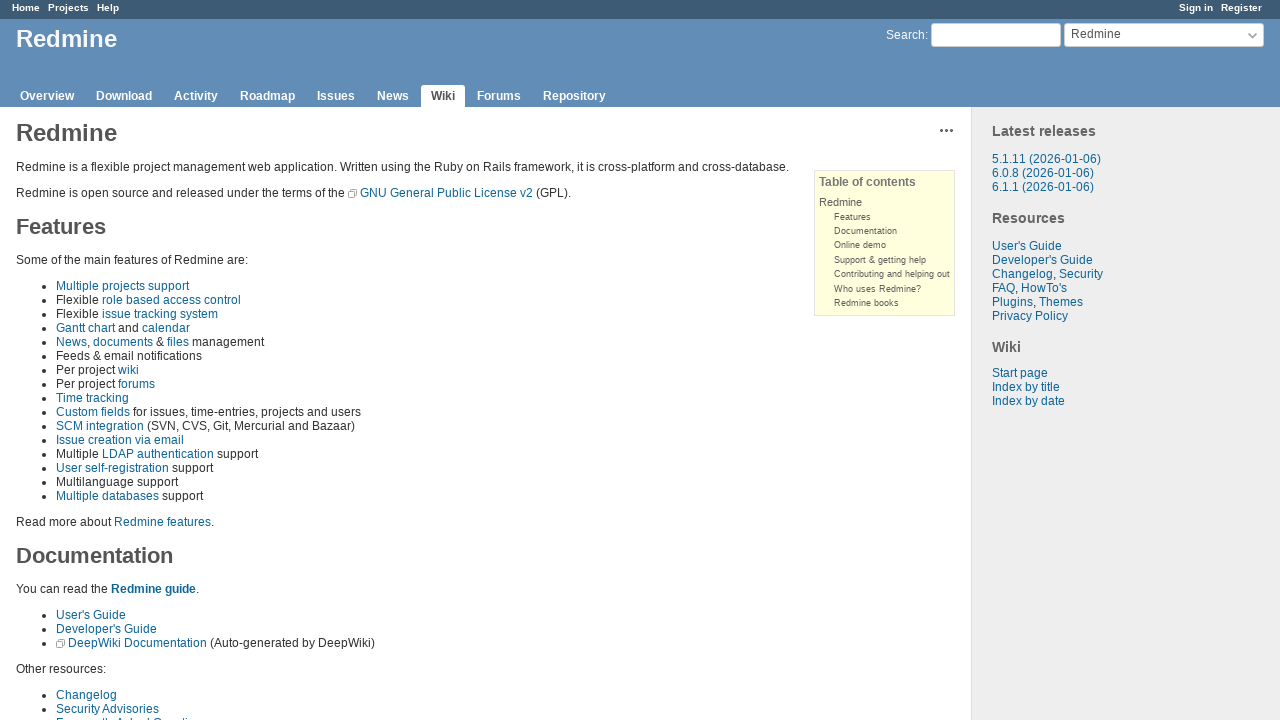

Located Projects menu element in top menu bar
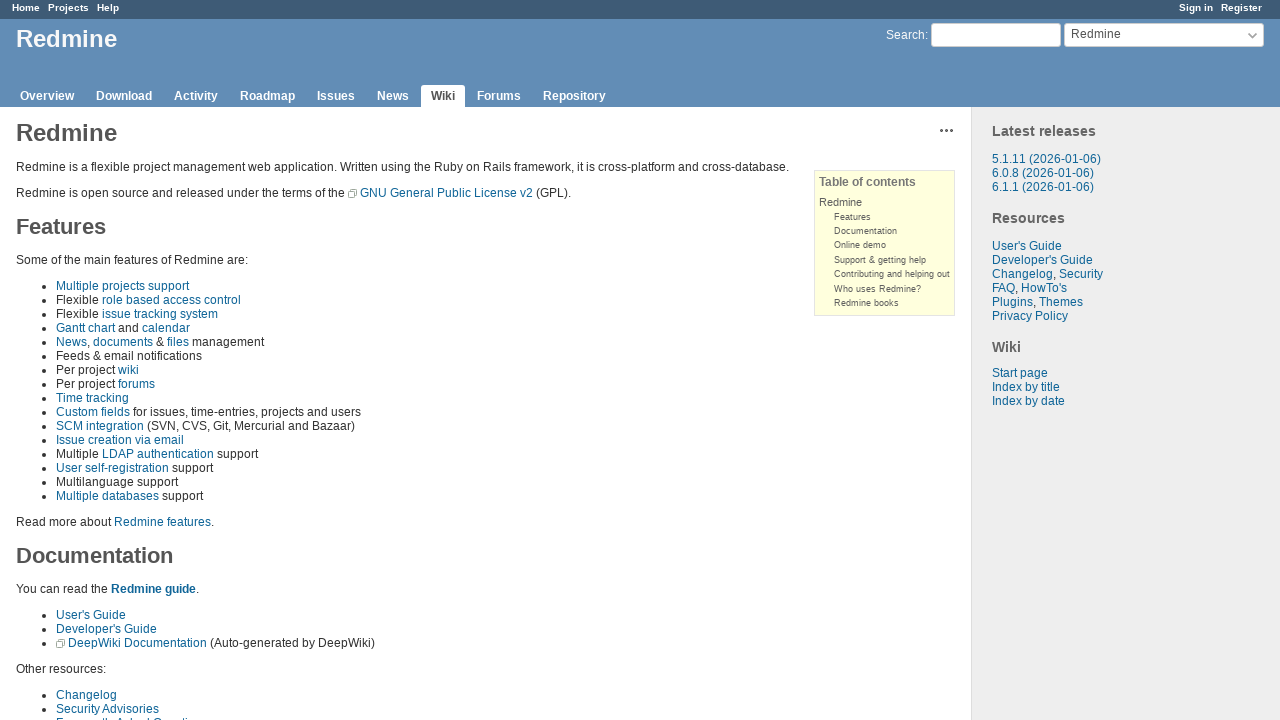

Verified Projects menu is displayed
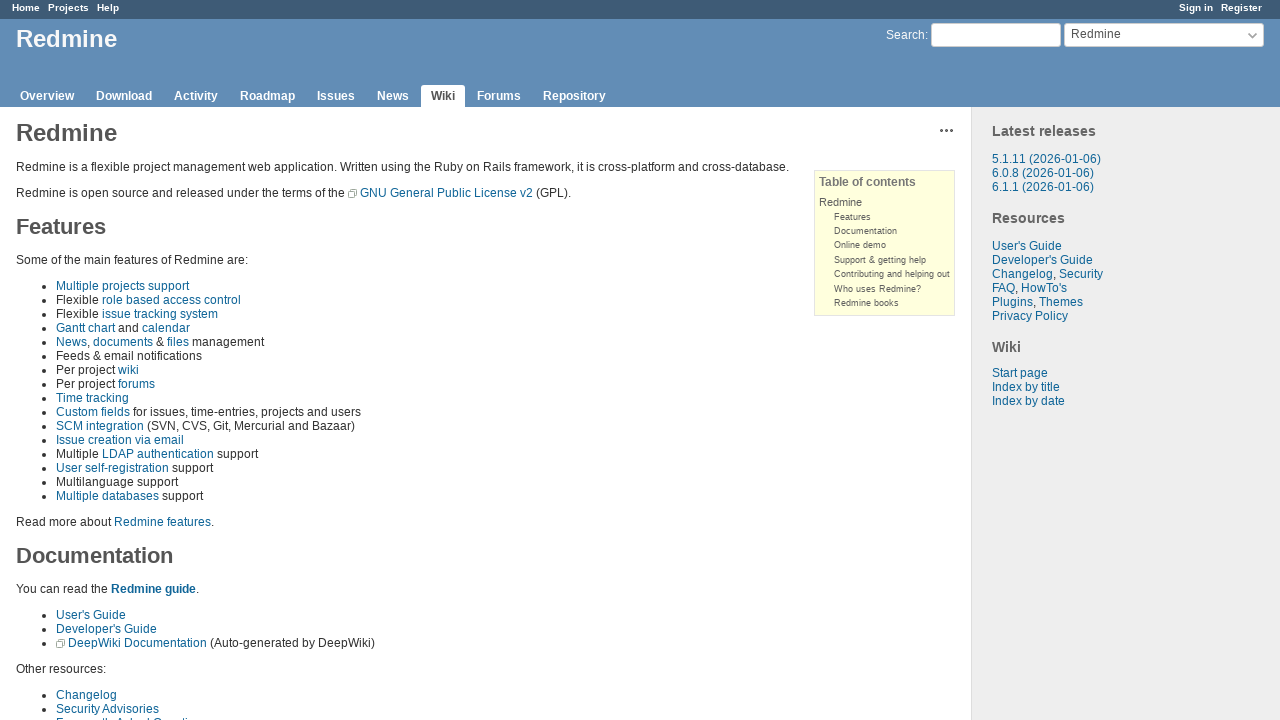

Clicked on Projects menu at (68, 8) on xpath=//*[normalize-space(text())='Projects']
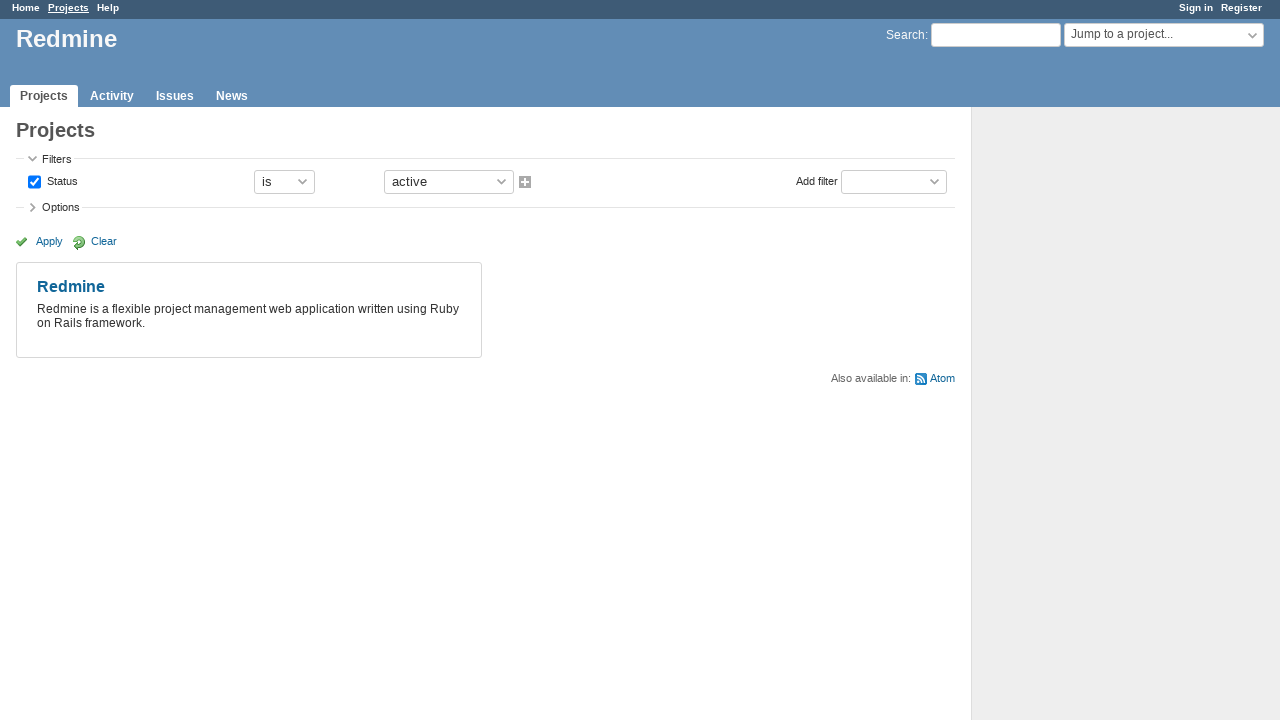

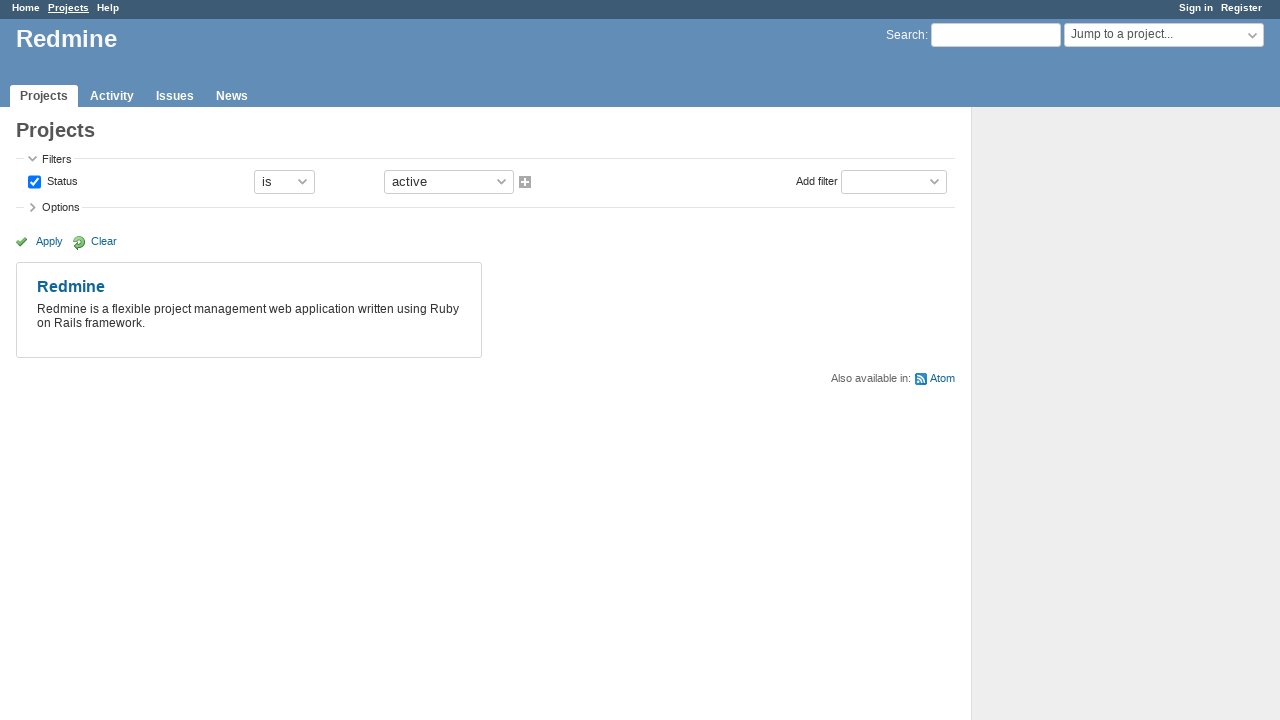